Tests the password generator page by iterating through different character length values to determine the maximum allowed number of characters in the input field

Starting URL: https://www.roboform.com/password-generator

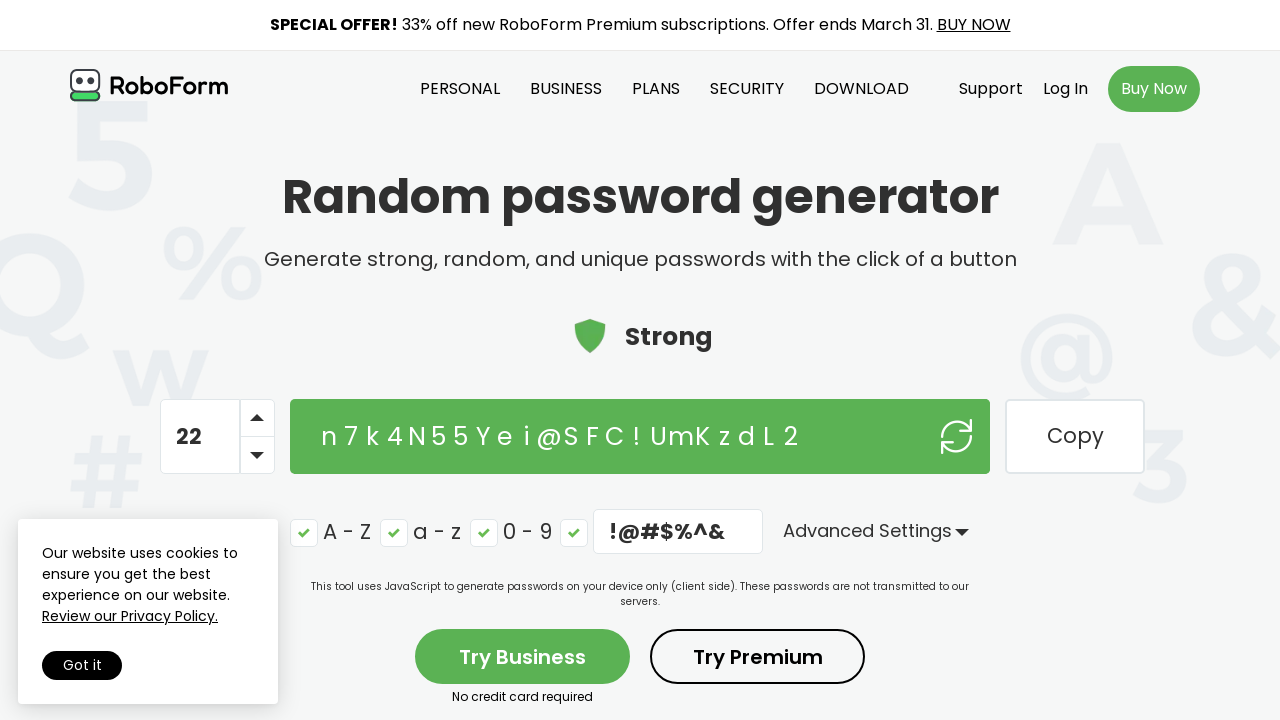

Located the character input field with ID 'number-of-characters'
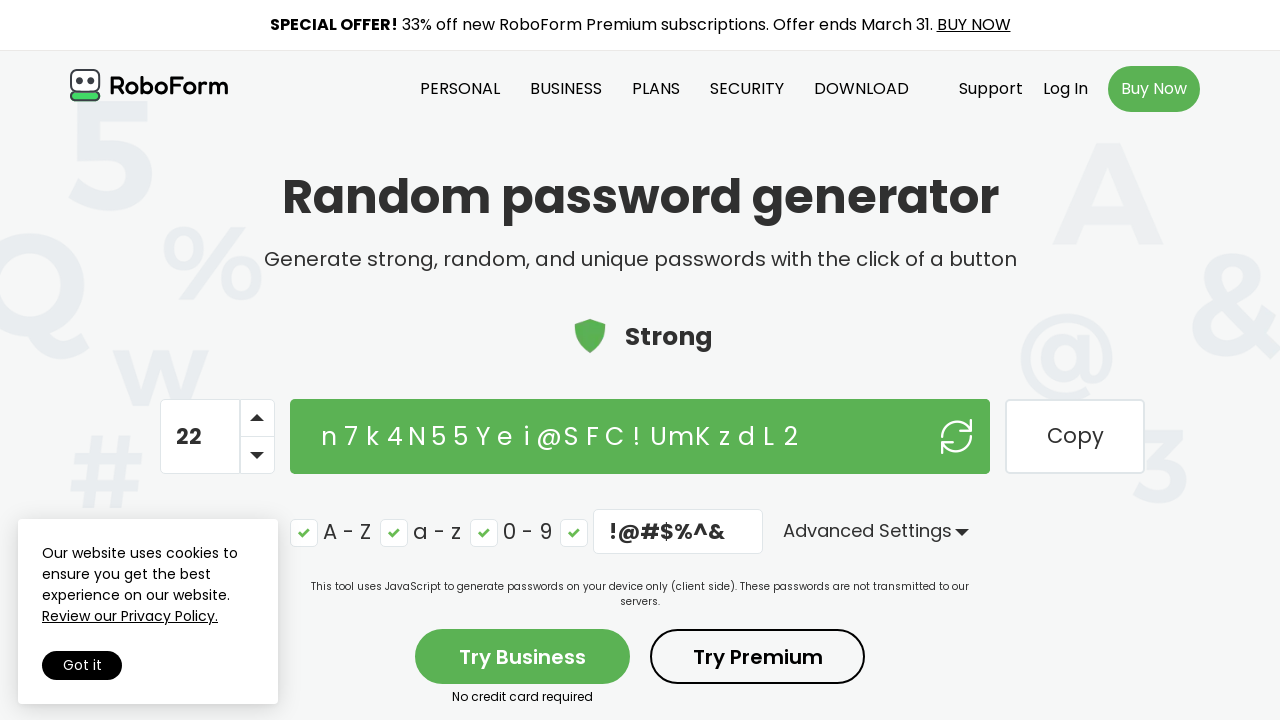

Filled character input field with value 400 on #number-of-characters
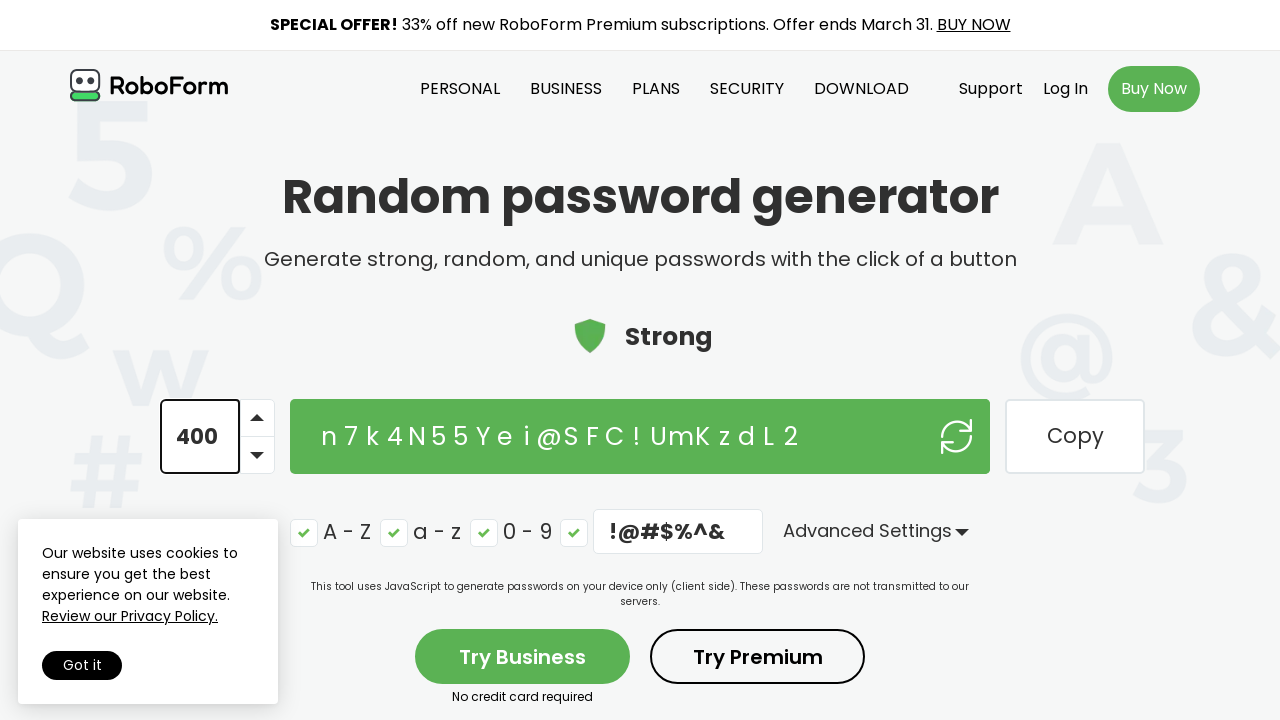

Retrieved input field value: 400
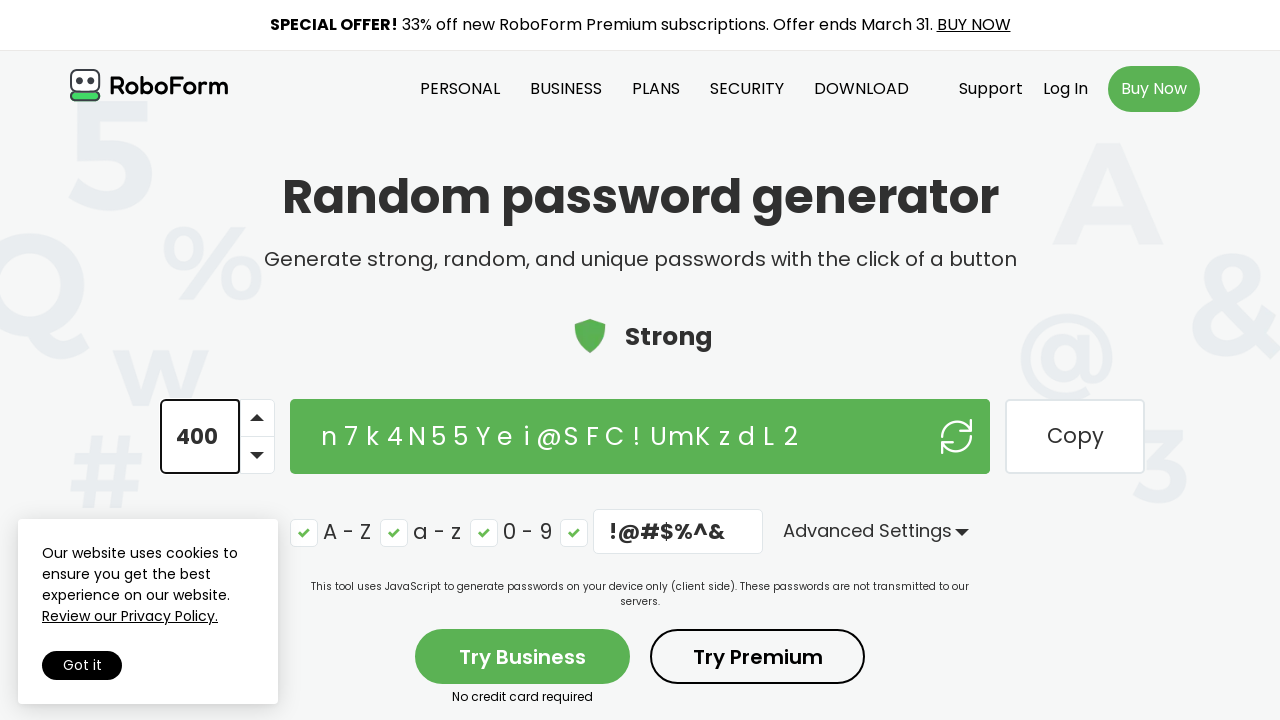

Waited 2 seconds to observe the result
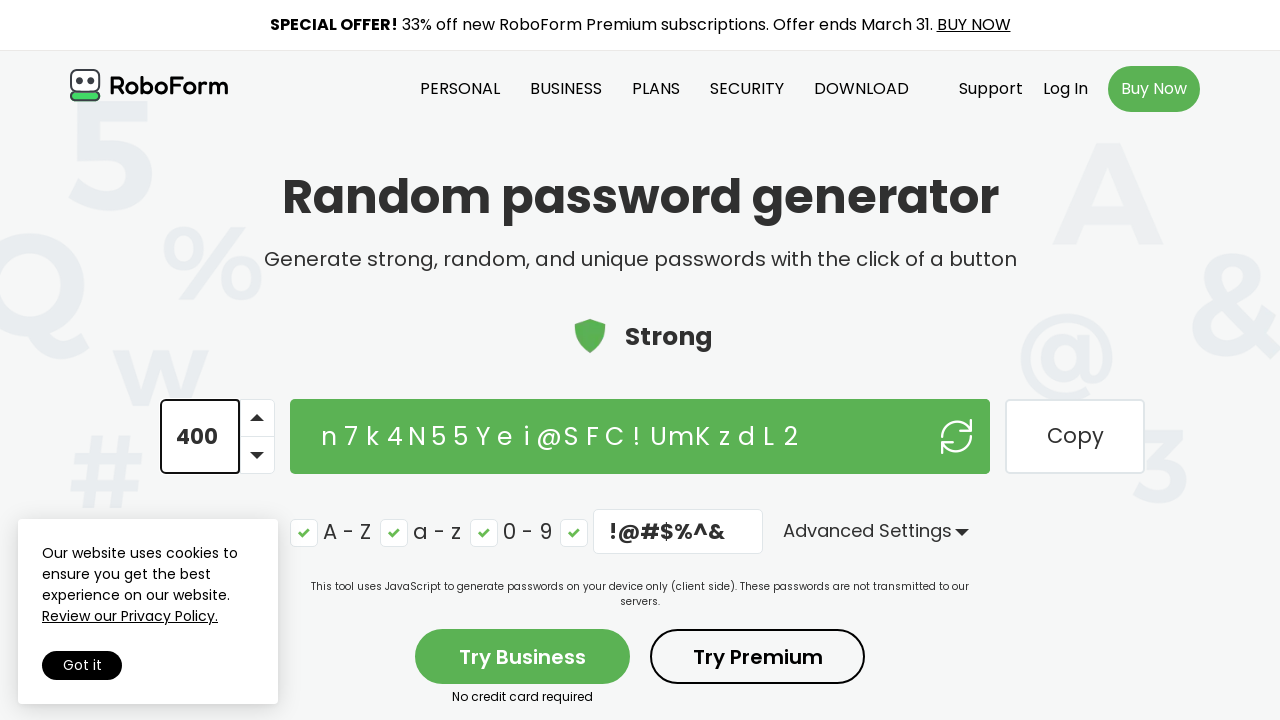

Filled character input field with value 450 on #number-of-characters
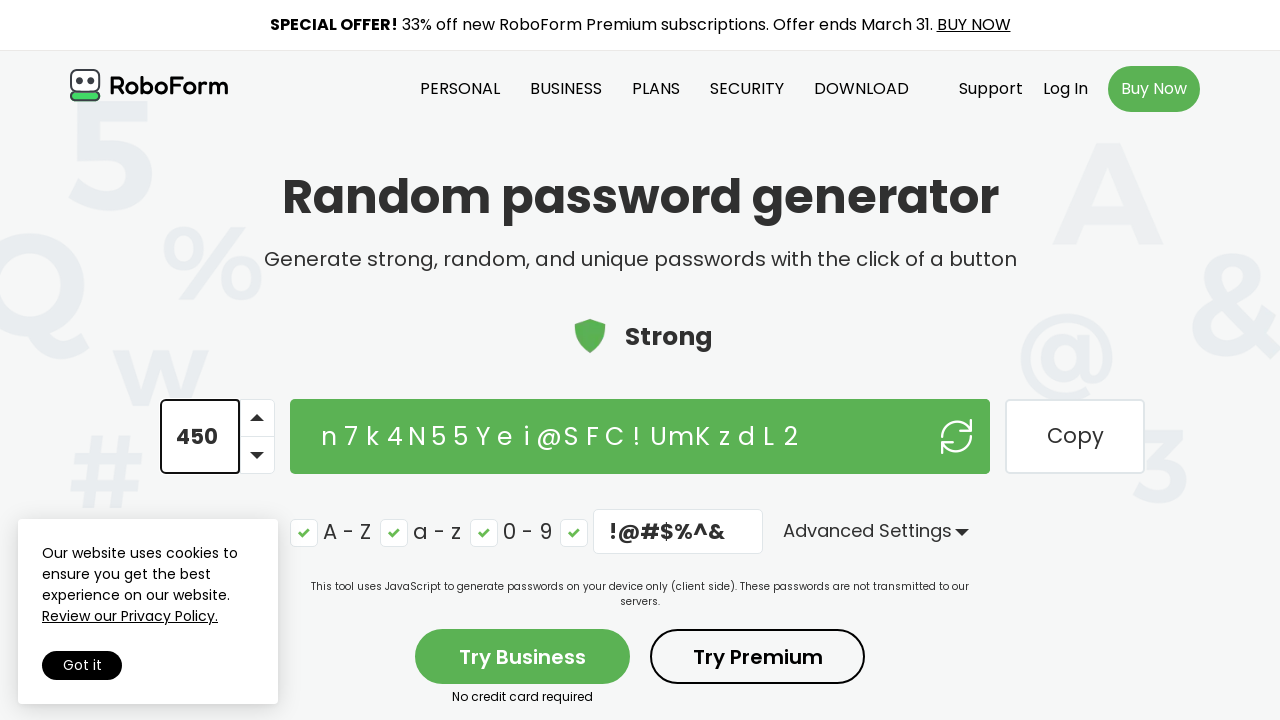

Retrieved input field value: 450
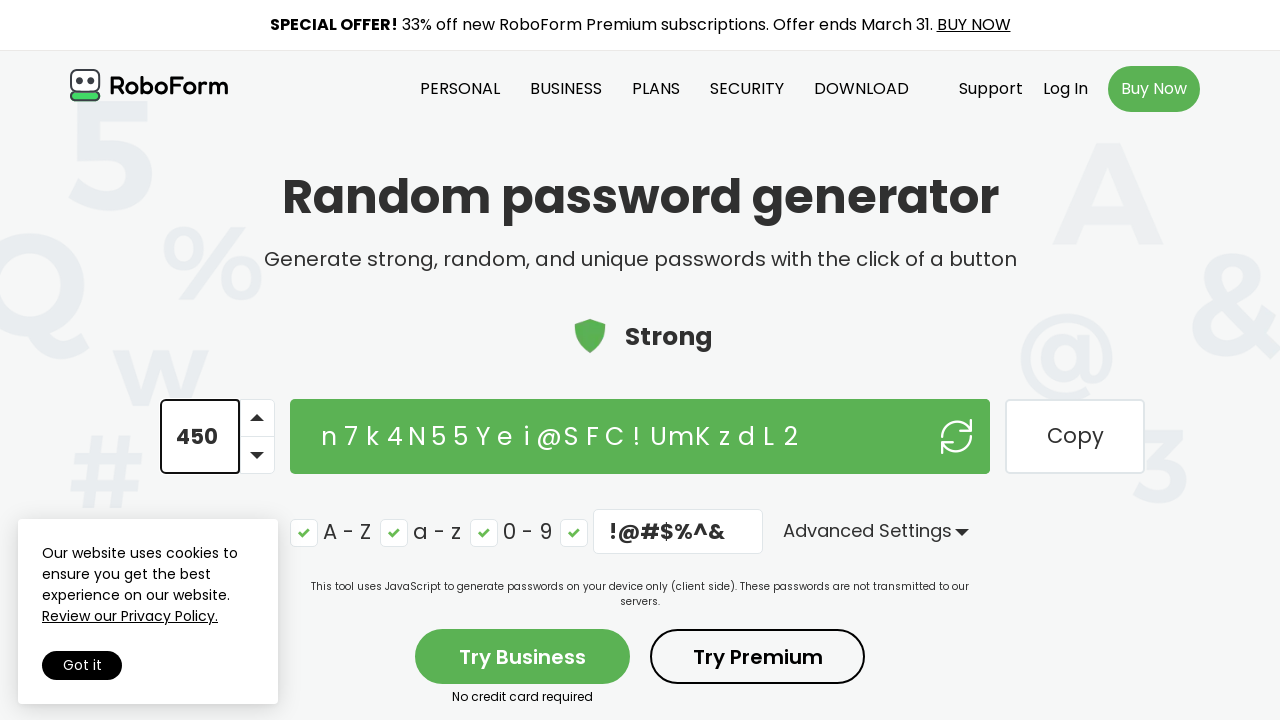

Waited 2 seconds to observe the result
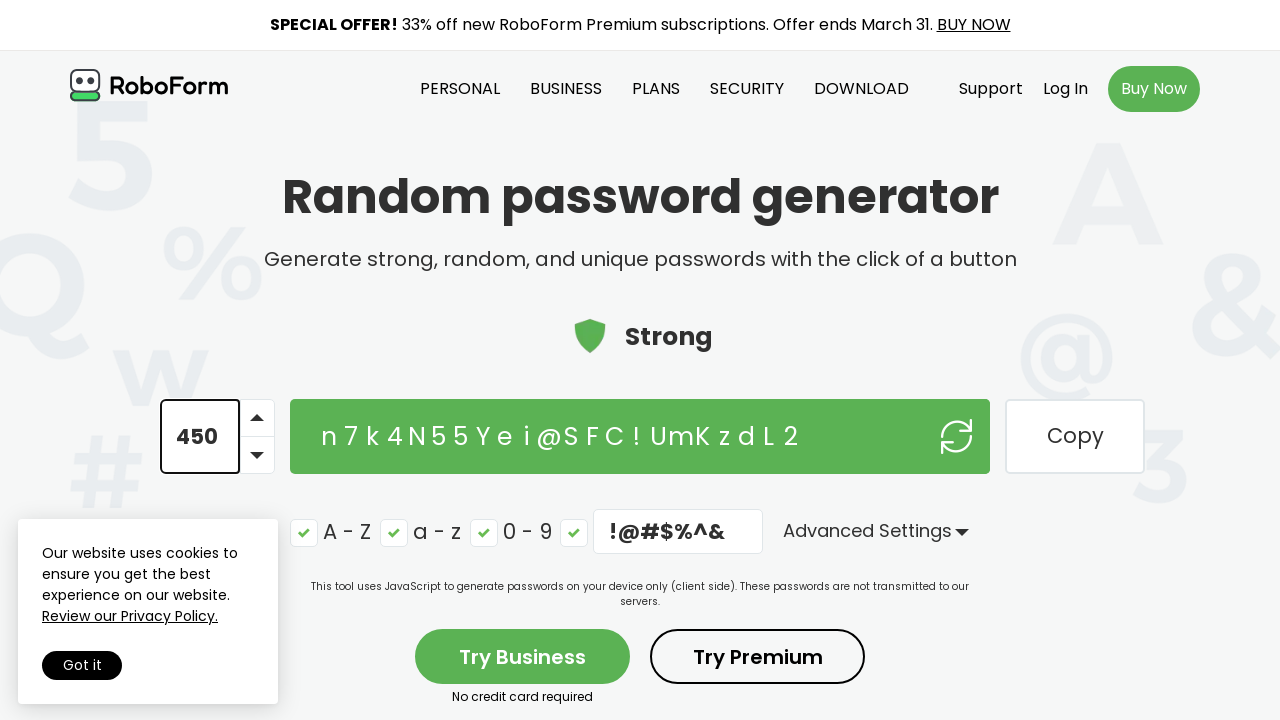

Filled character input field with value 500 on #number-of-characters
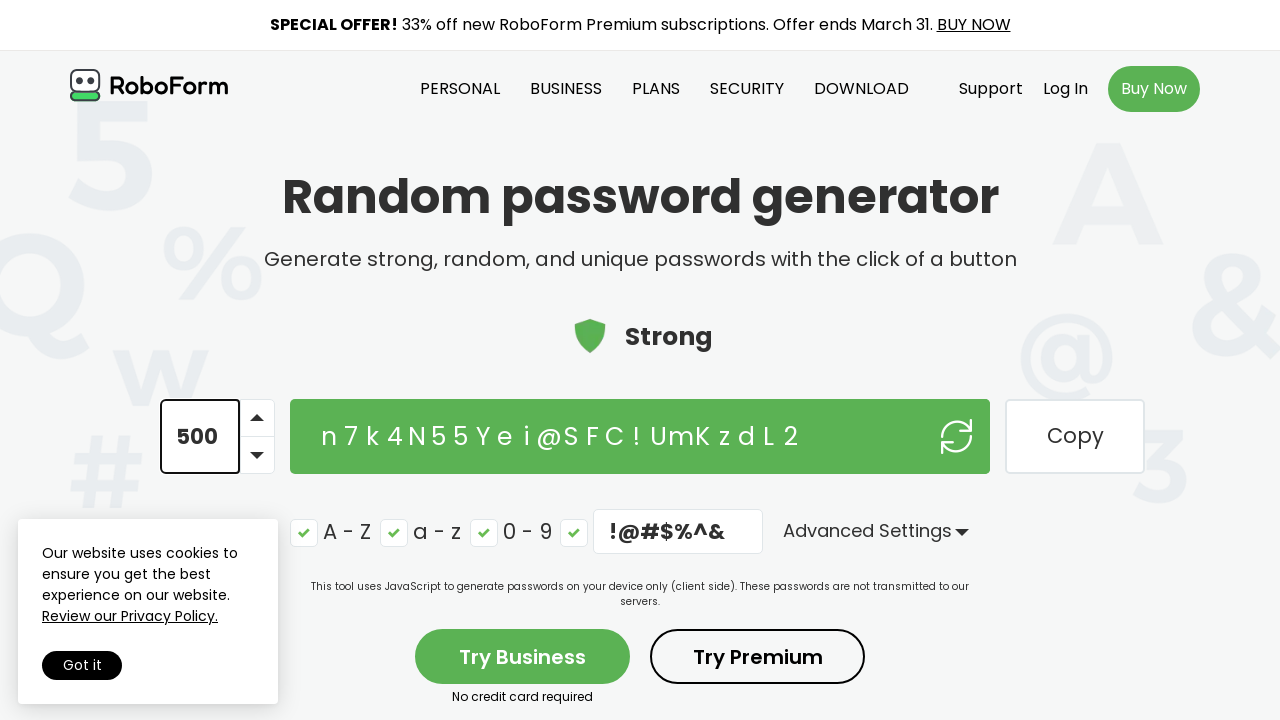

Retrieved input field value: 500
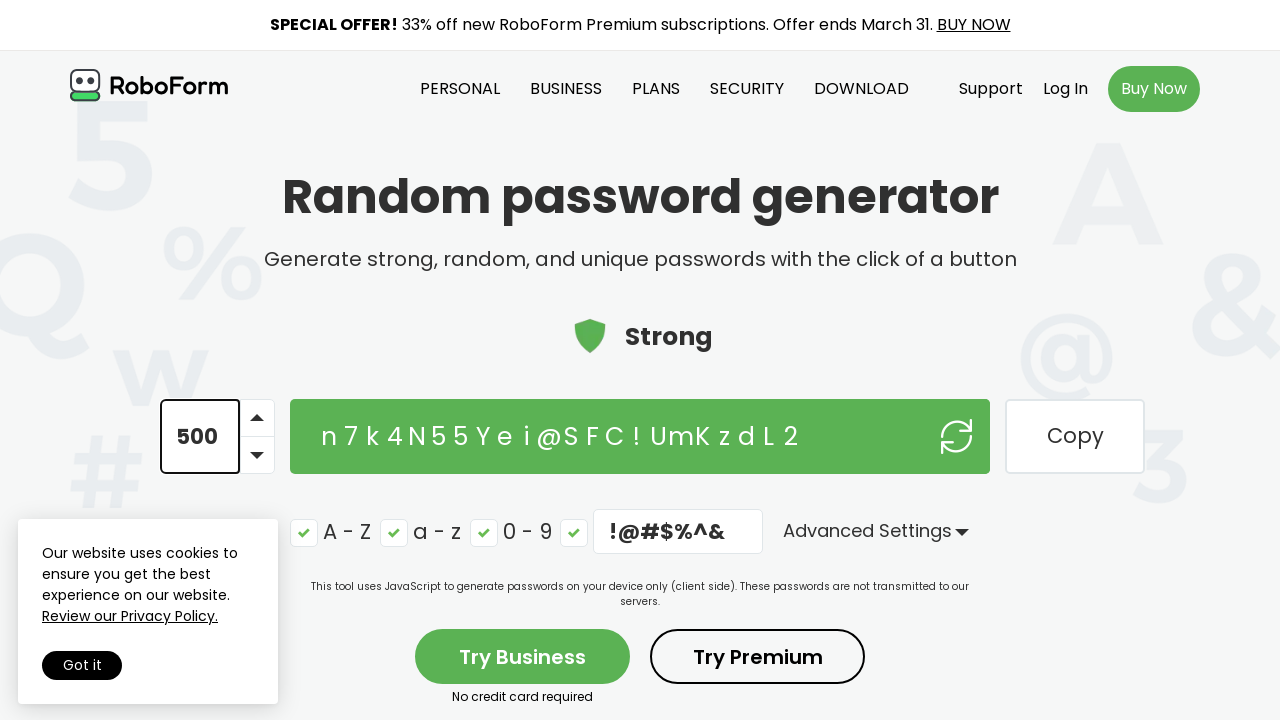

Waited 2 seconds to observe the result
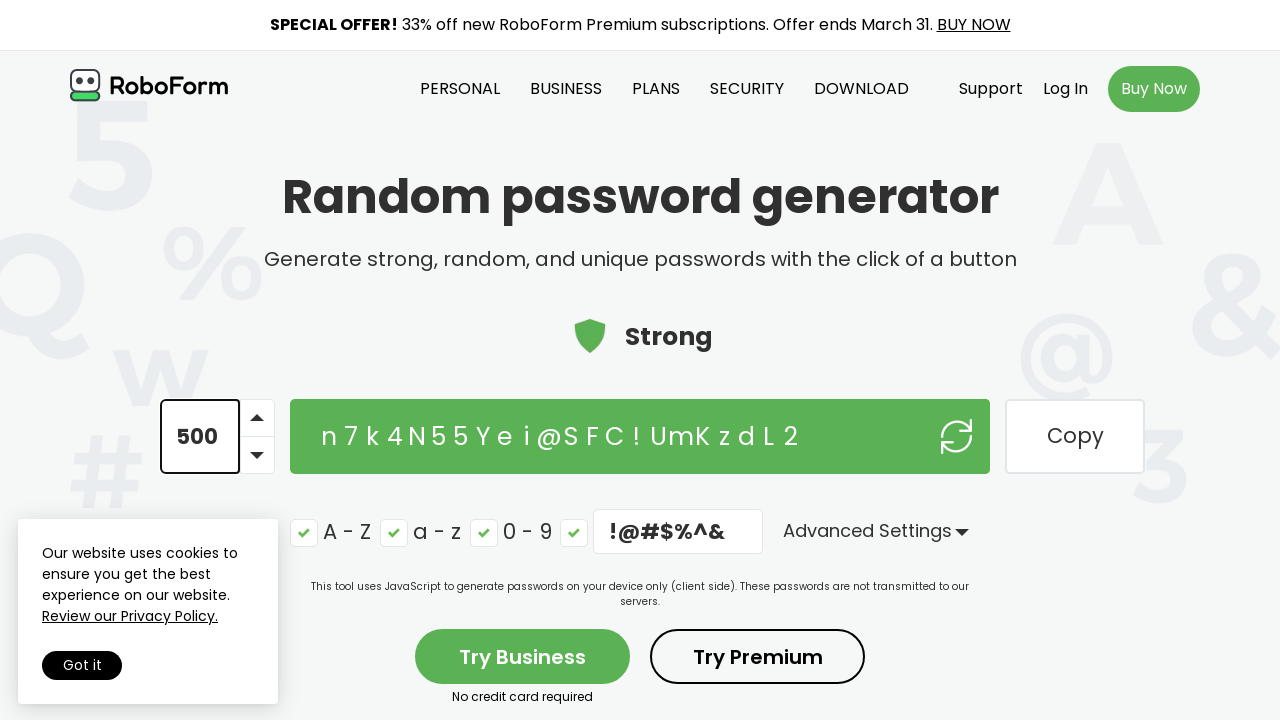

Filled character input field with value 550 on #number-of-characters
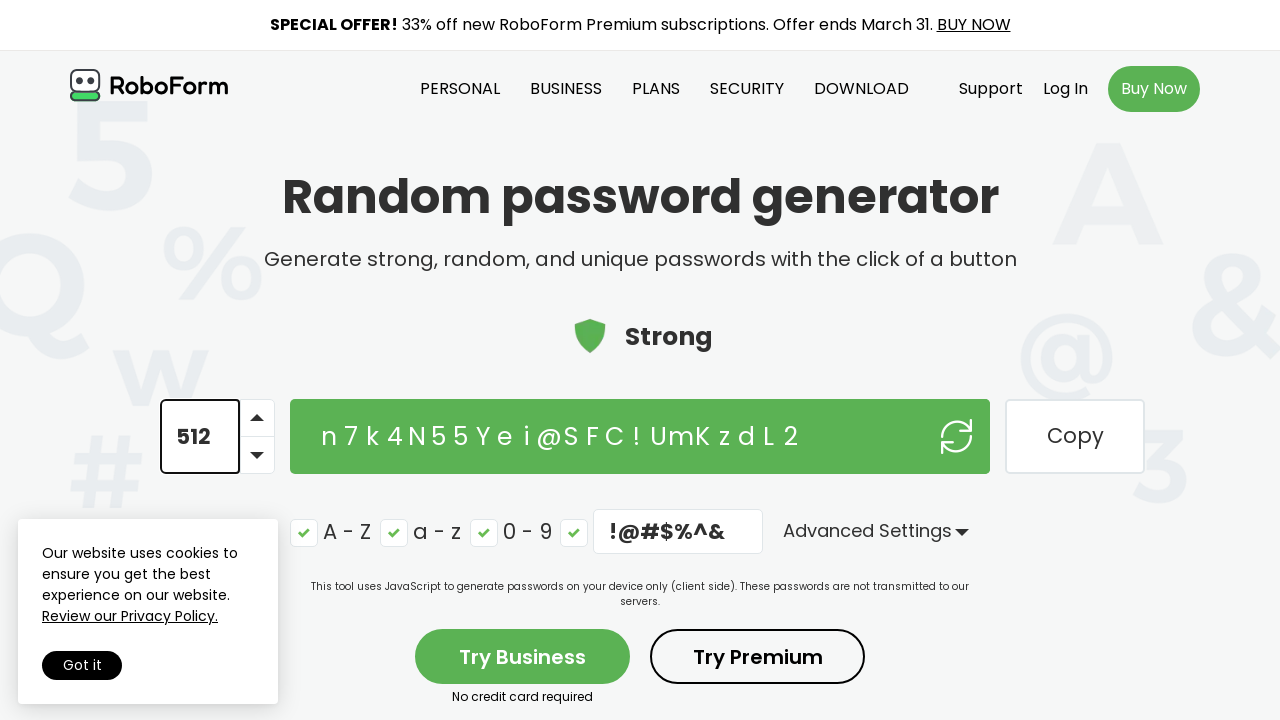

Retrieved input field value: 512
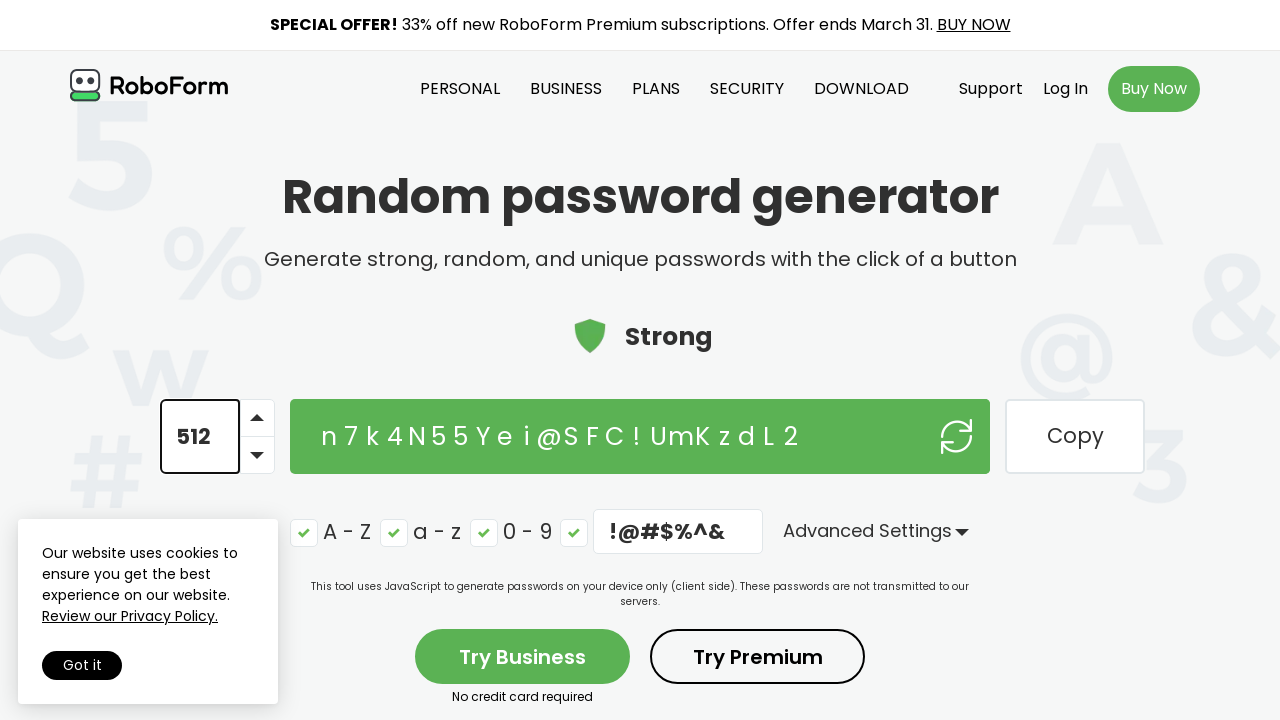

Waited 2 seconds to observe the result
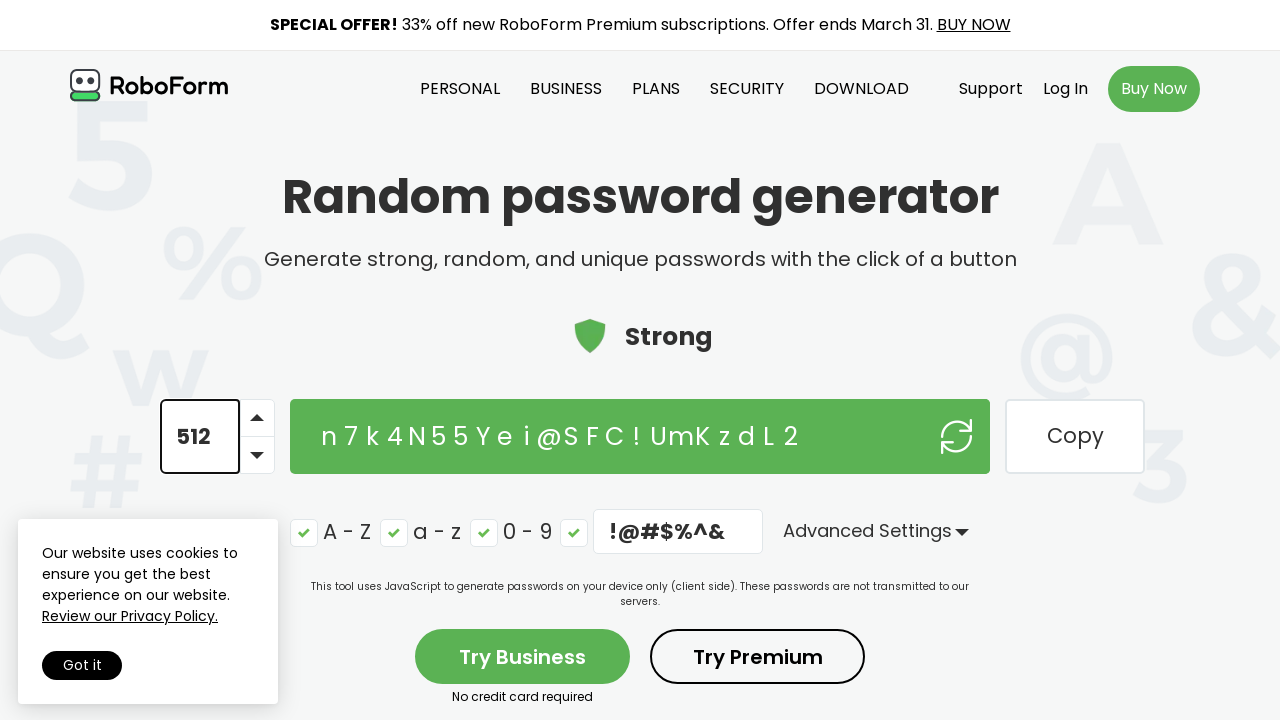

Maximum character limit found: input 550 was reduced to 512
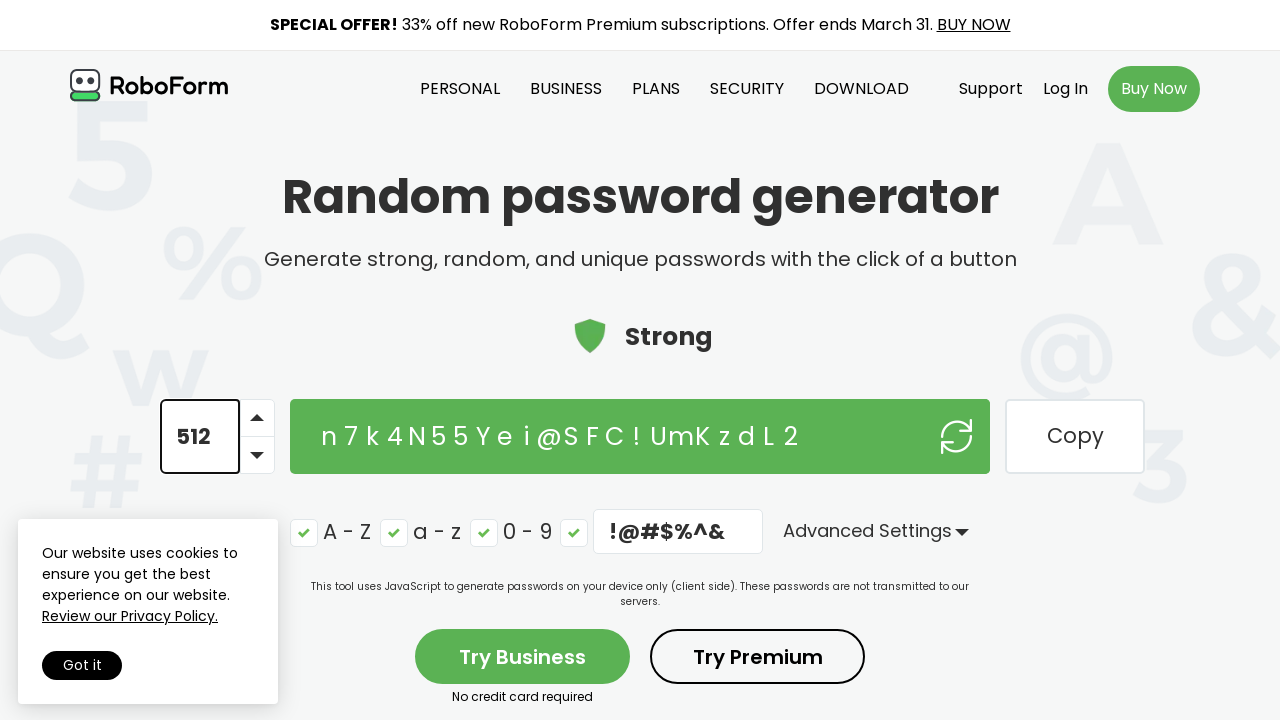

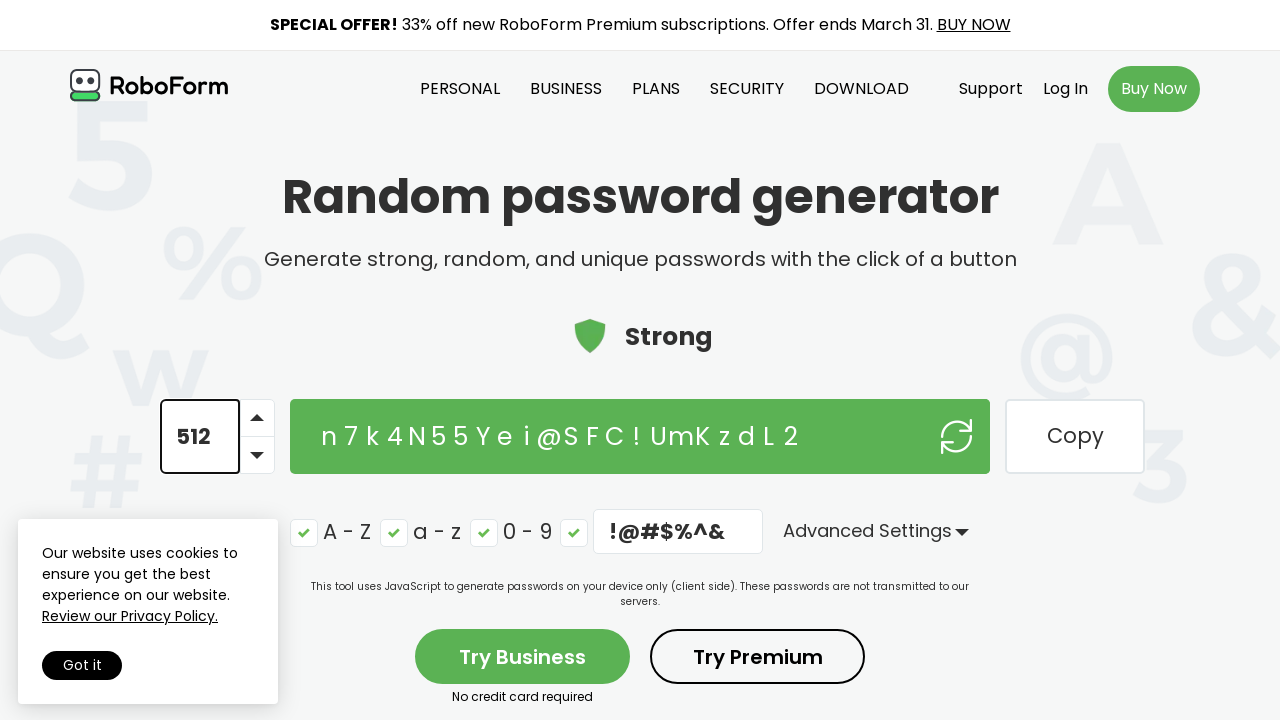